Tests dropdown/select menu functionality by selecting options from dropdown menus using index selection

Starting URL: https://demoqa.com/select-menu

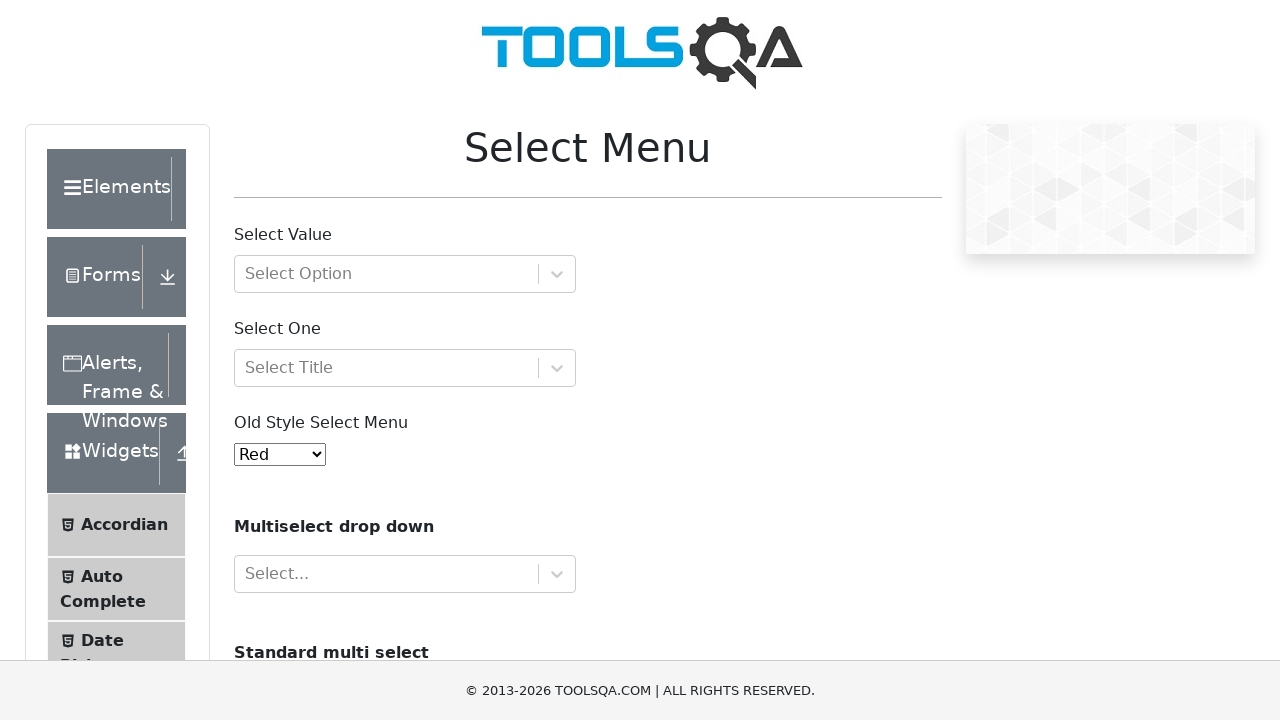

Waited for old select menu to load
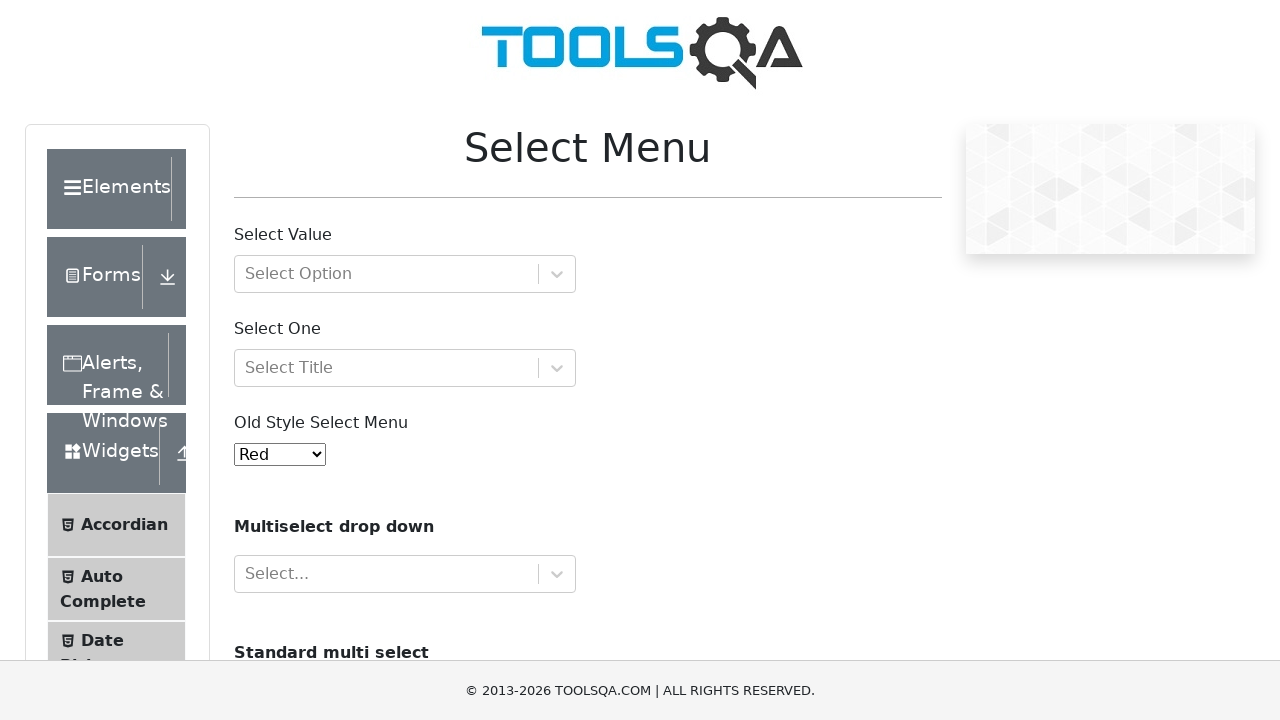

Selected option at index 4 from old select menu on #oldSelectMenu
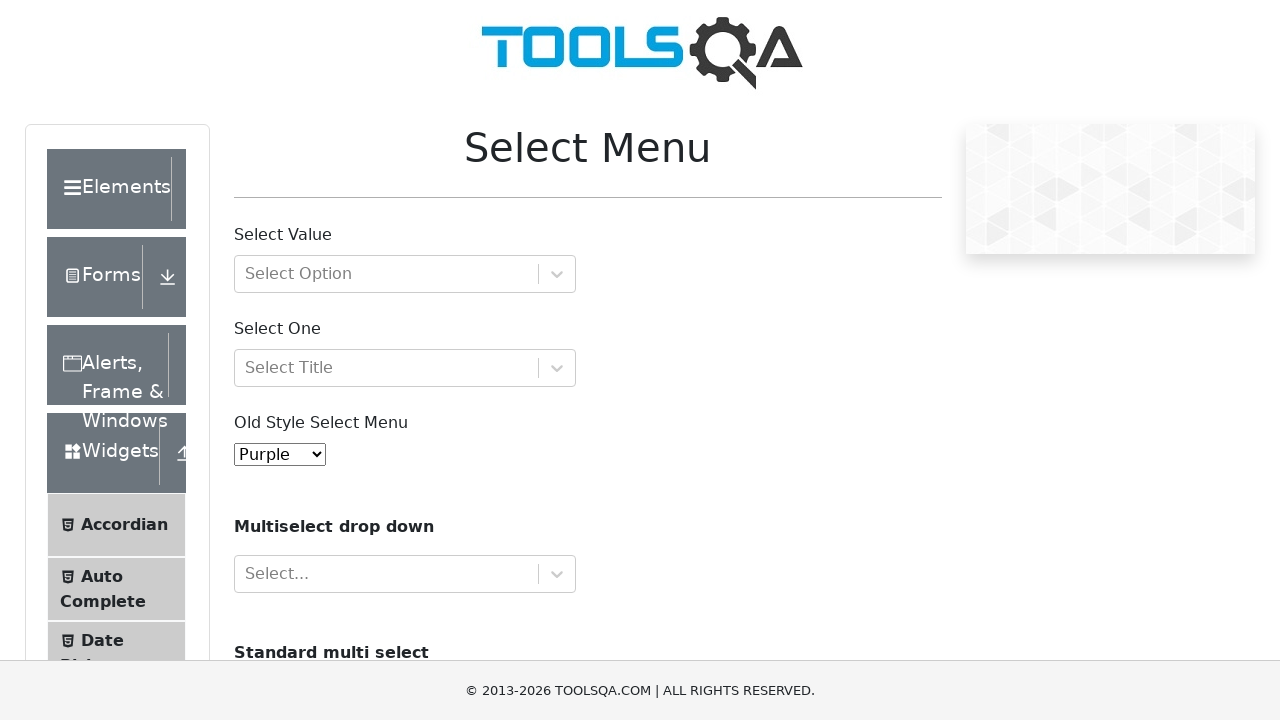

Waited for cars multi-select dropdown to load
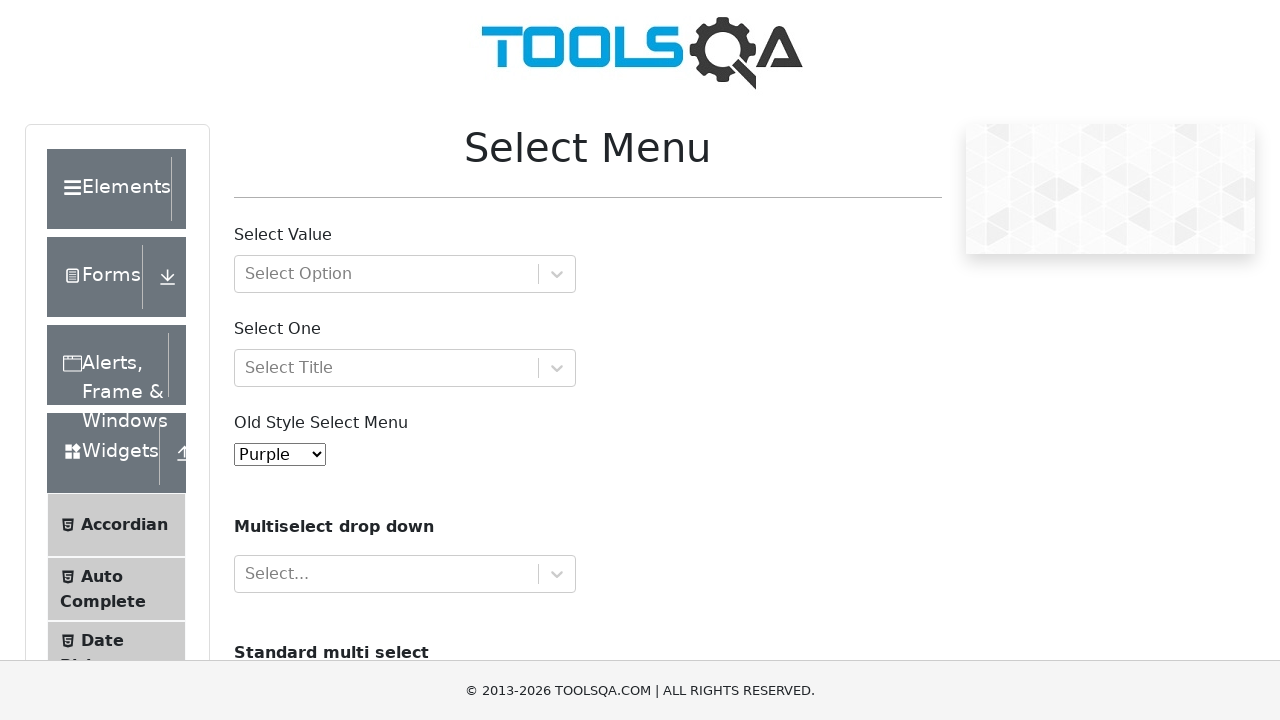

Selected option at index 2 from cars multi-select dropdown on #cars
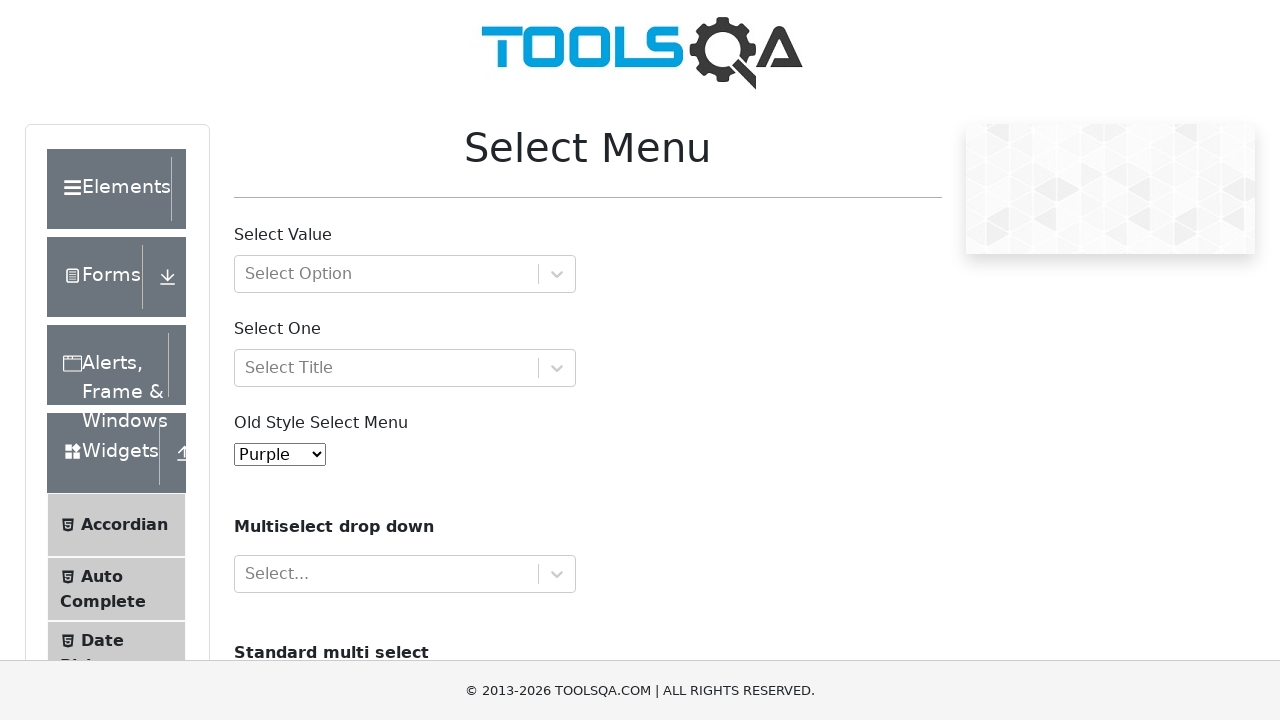

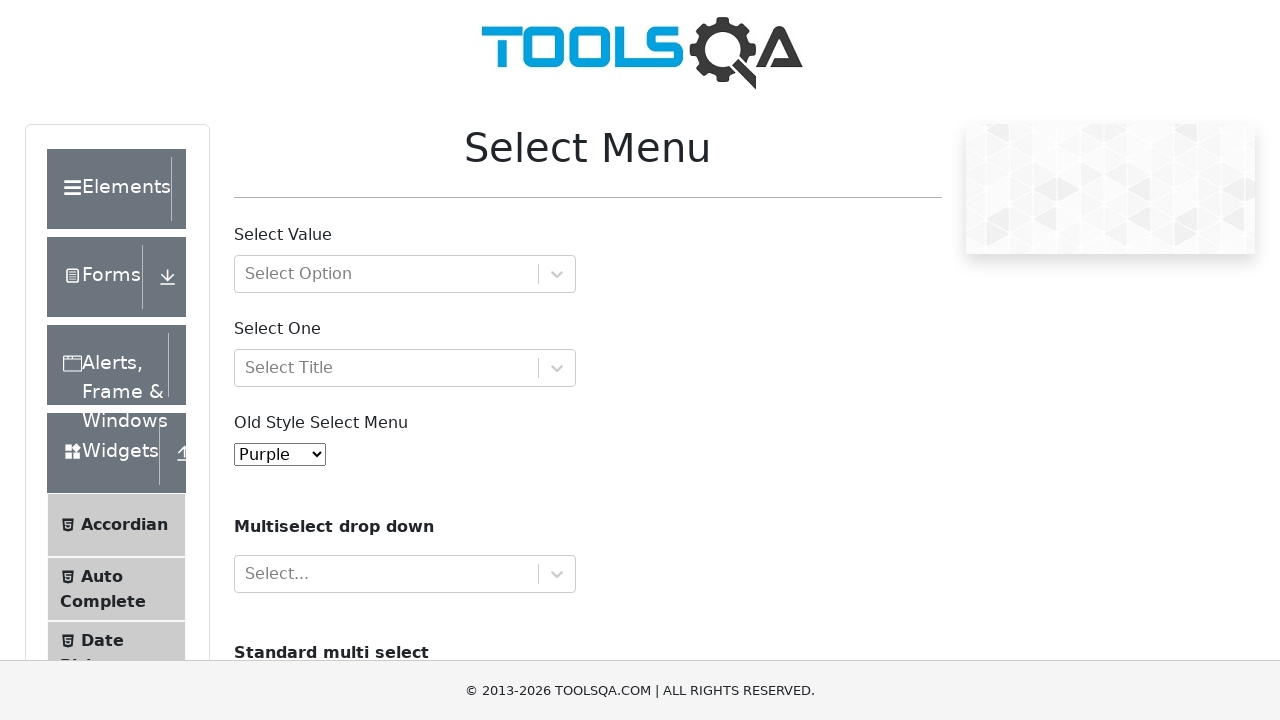